Tests that clicking Clear completed removes completed items

Starting URL: https://demo.playwright.dev/todomvc

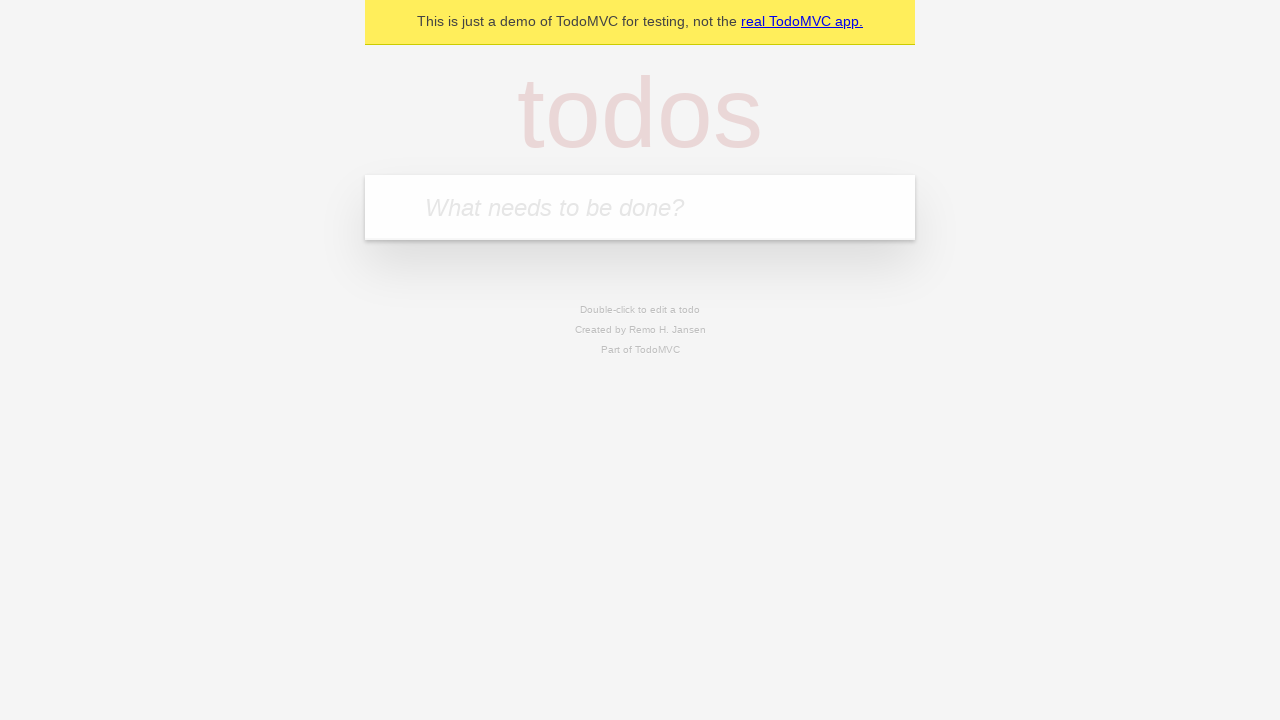

Filled todo input with 'buy some cheese' on internal:attr=[placeholder="What needs to be done?"i]
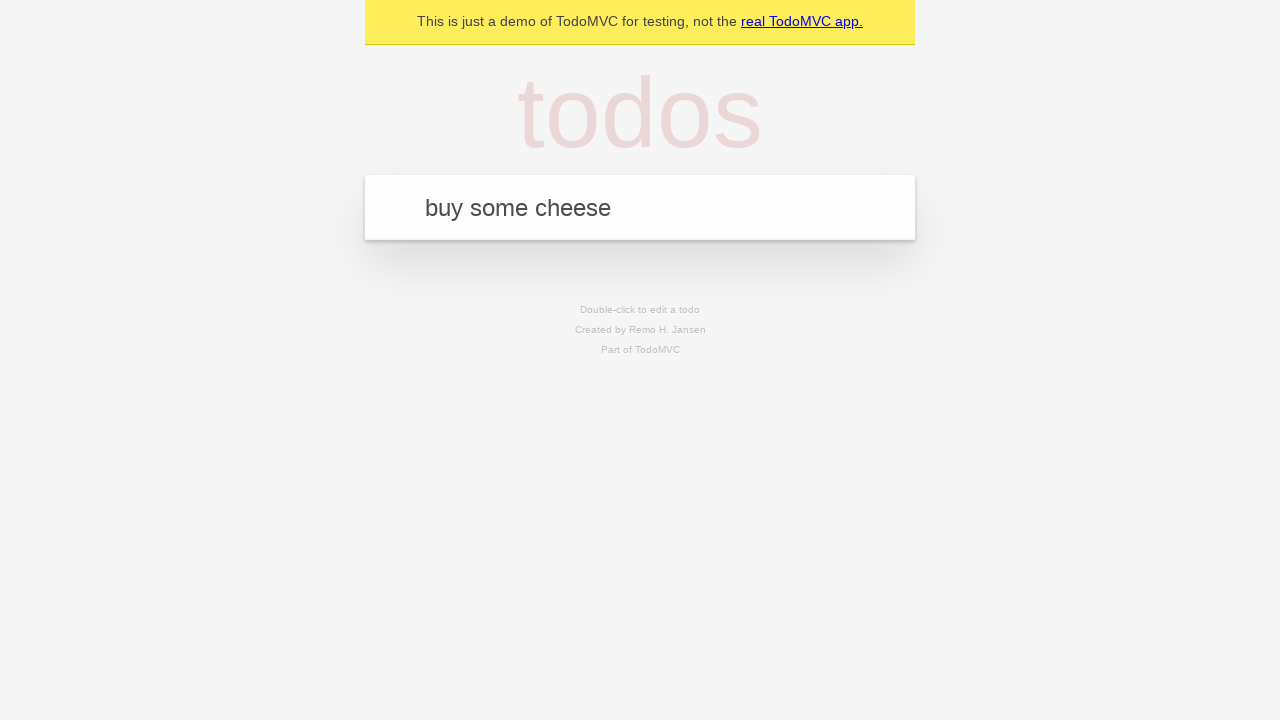

Pressed Enter to add first todo item on internal:attr=[placeholder="What needs to be done?"i]
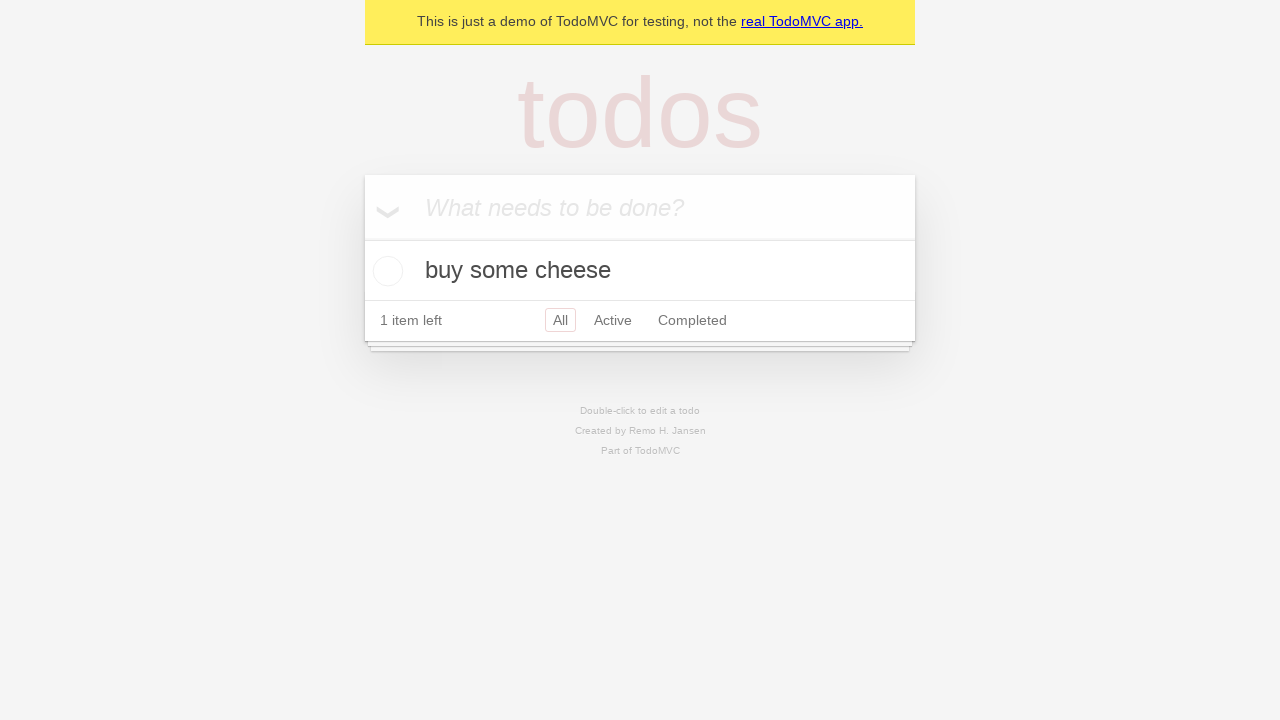

Filled todo input with 'feed the cat' on internal:attr=[placeholder="What needs to be done?"i]
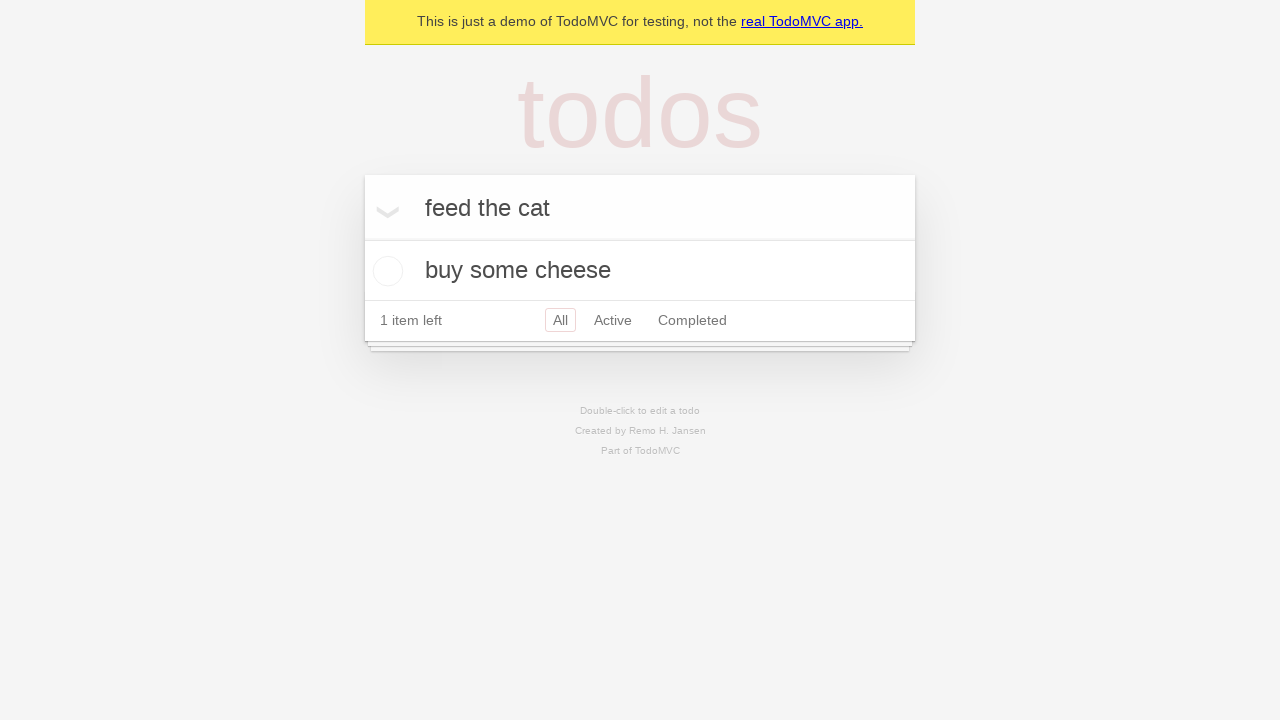

Pressed Enter to add second todo item on internal:attr=[placeholder="What needs to be done?"i]
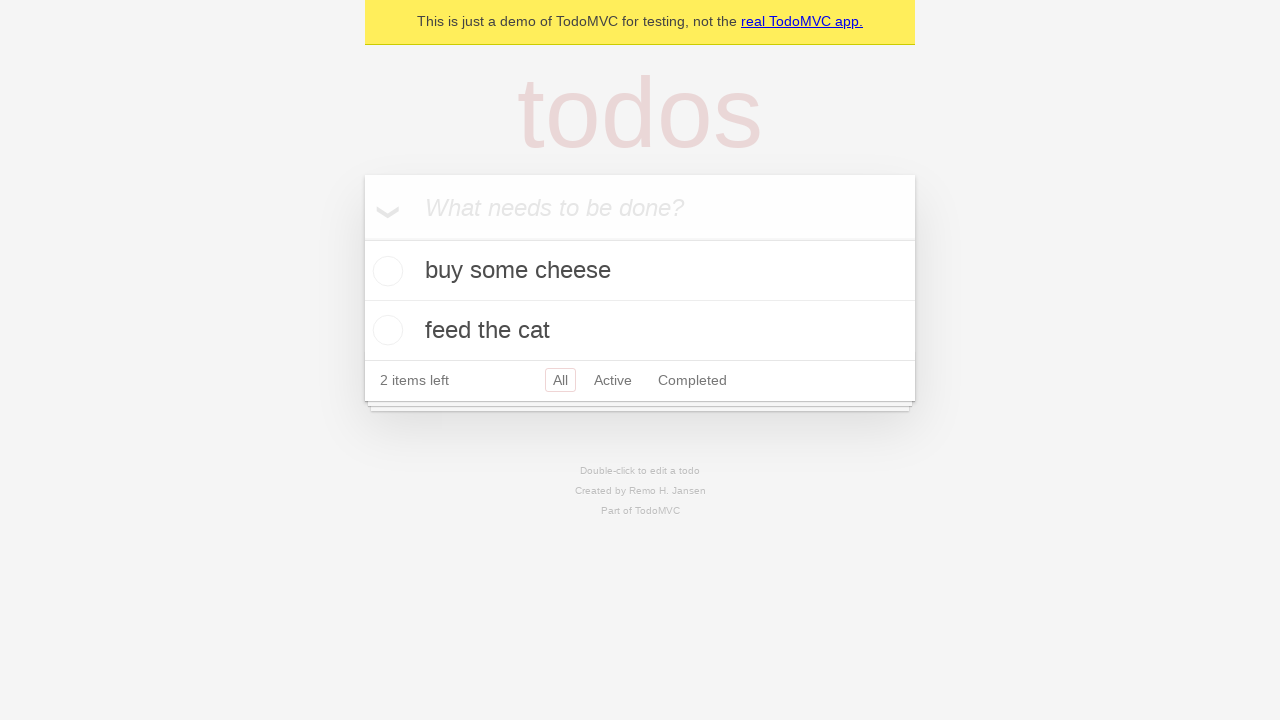

Filled todo input with 'book a doctors appointment' on internal:attr=[placeholder="What needs to be done?"i]
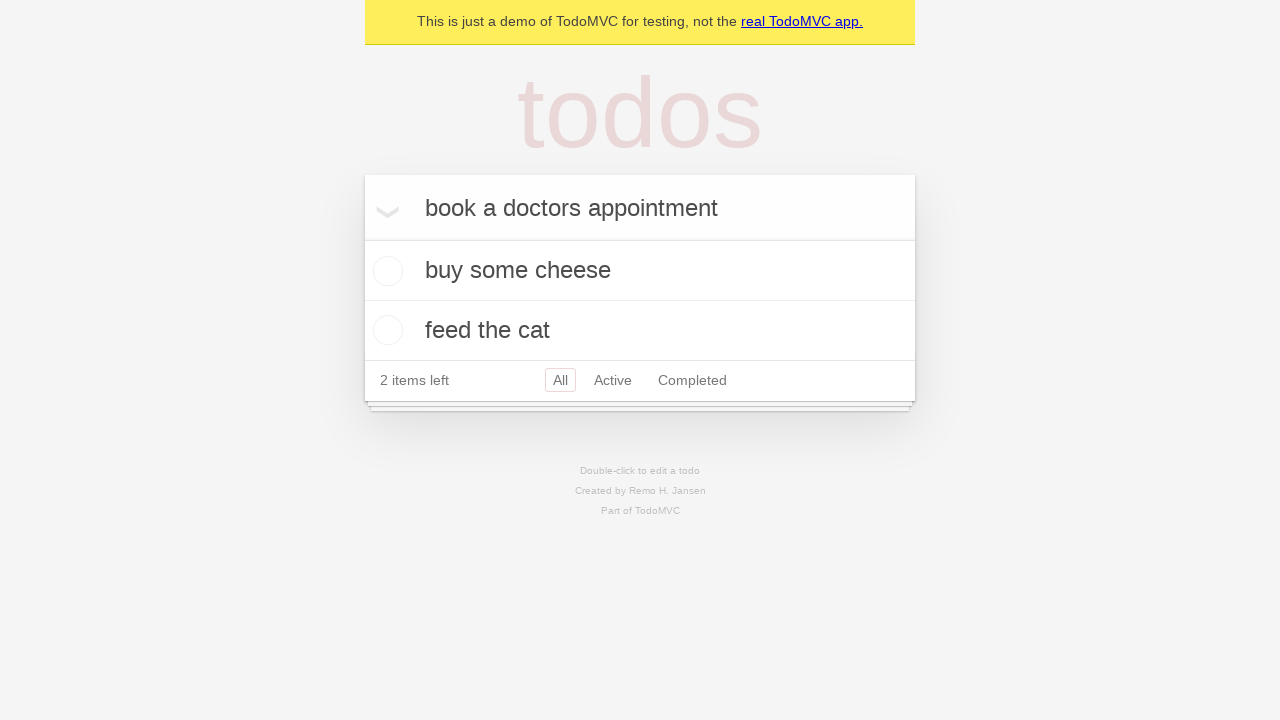

Pressed Enter to add third todo item on internal:attr=[placeholder="What needs to be done?"i]
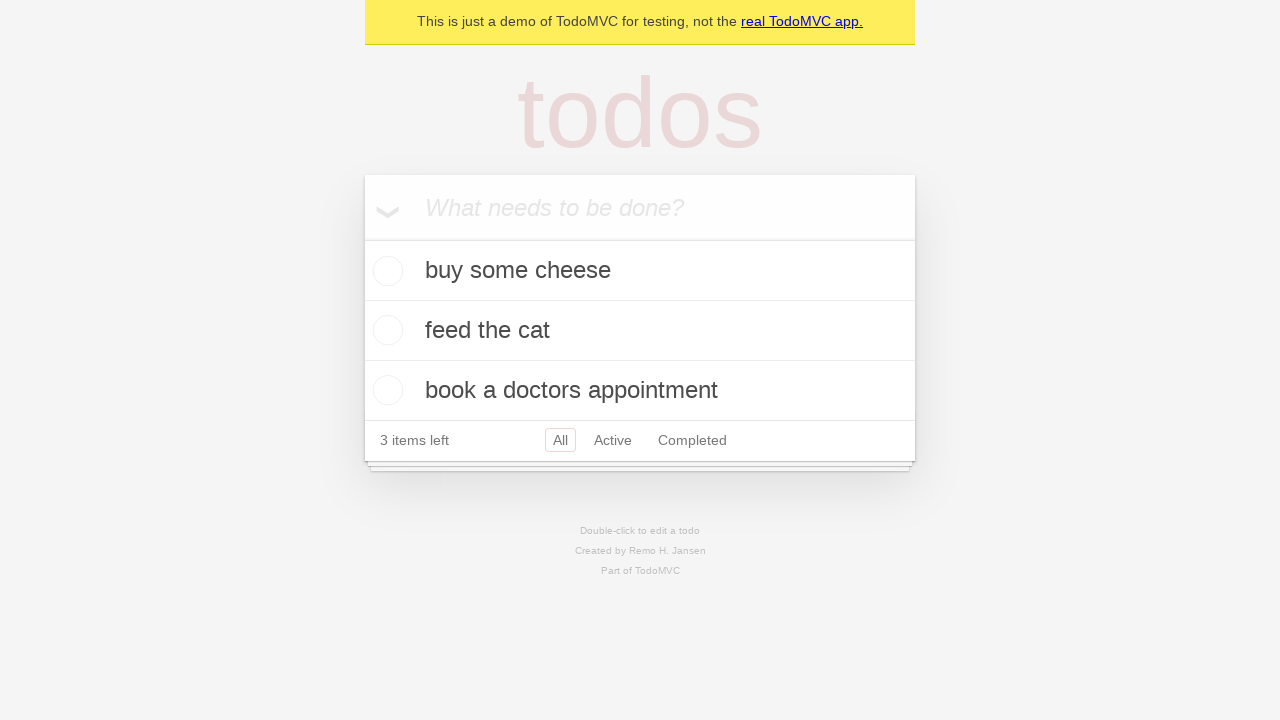

Checked the second todo item at (385, 330) on internal:testid=[data-testid="todo-item"s] >> nth=1 >> internal:role=checkbox
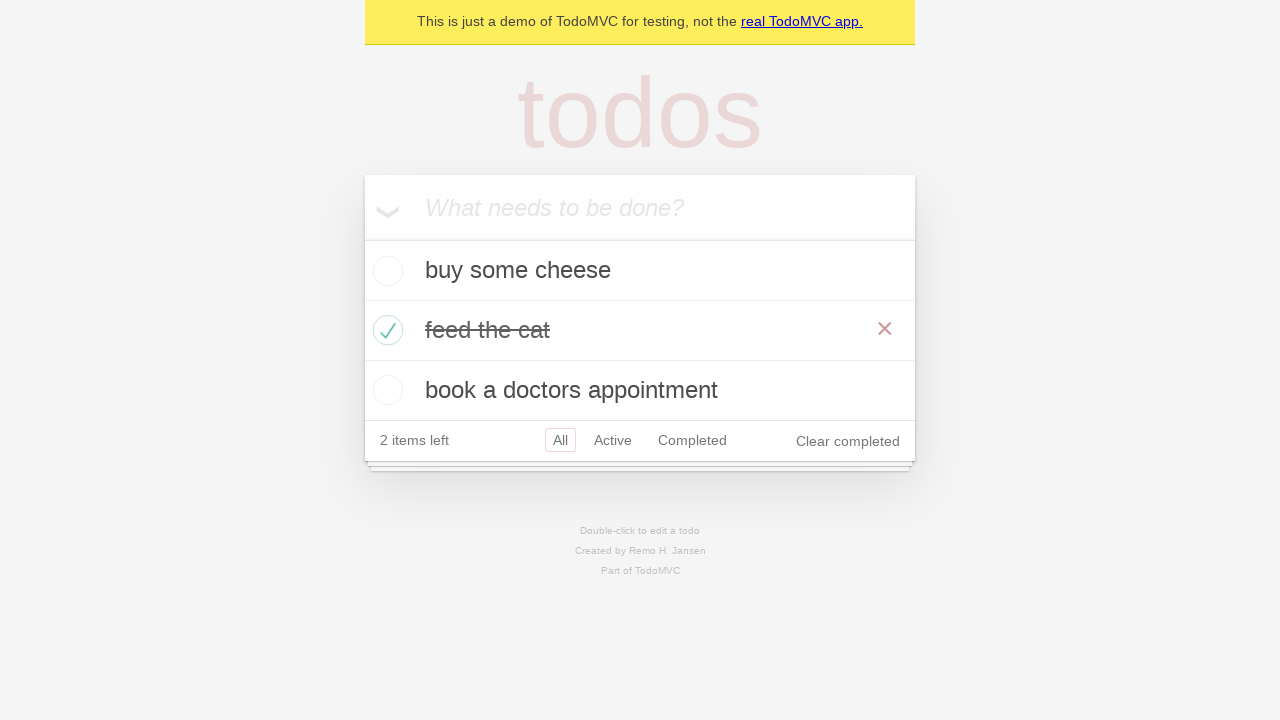

Clicked Clear completed button at (848, 441) on internal:role=button[name="Clear completed"i]
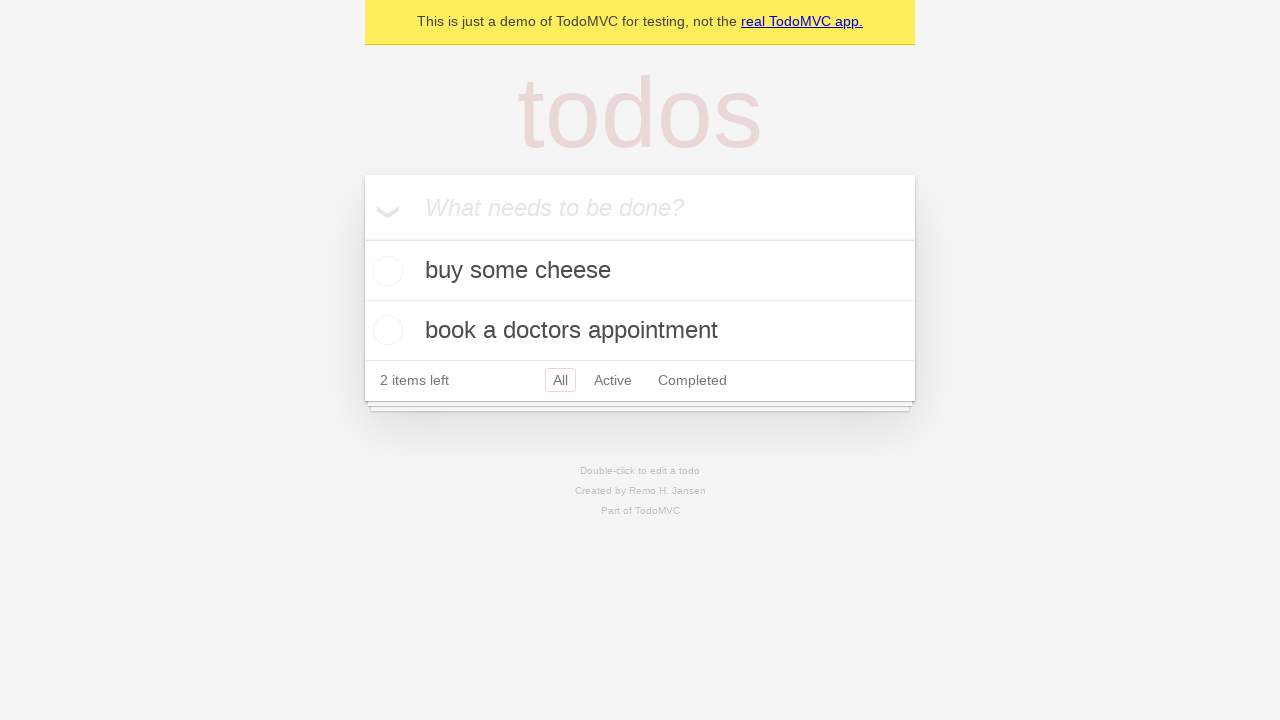

Waited for completed item to be removed, leaving 2 items
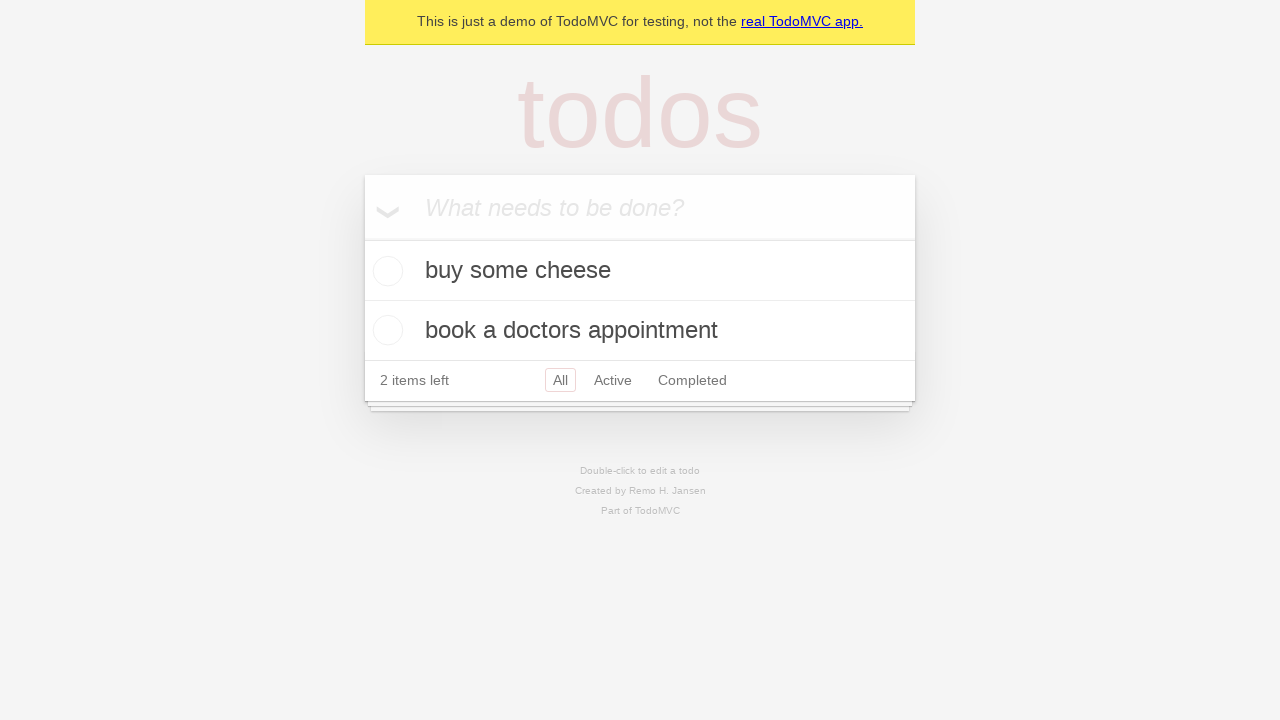

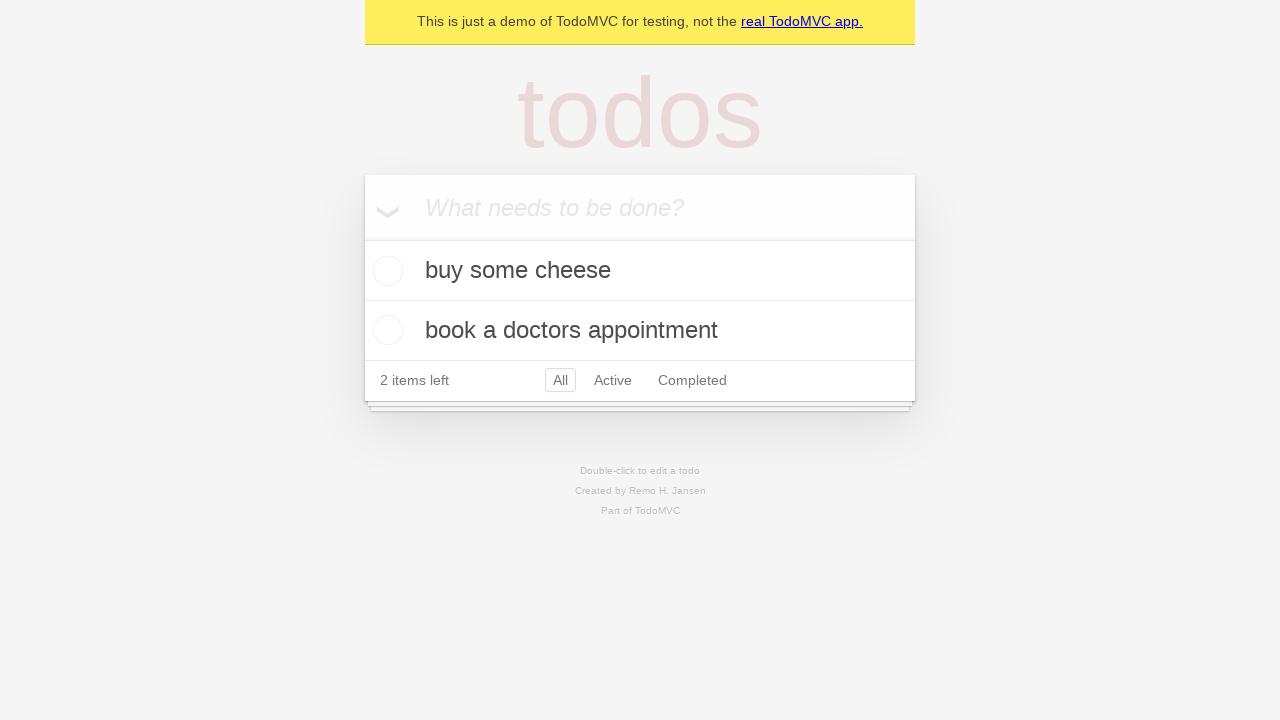